Waits for a specific price to appear, books an item, then solves a mathematical calculation and submits the answer

Starting URL: https://suninjuly.github.io/explicit_wait2.html

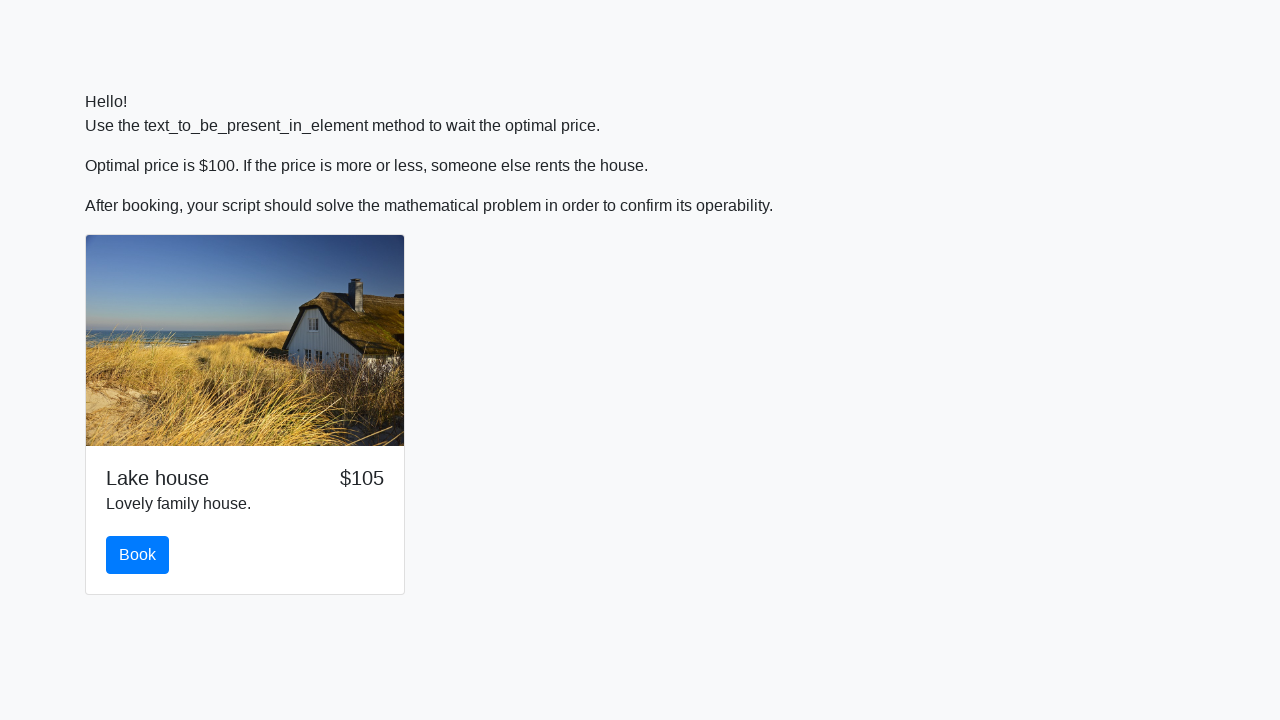

Waited for price to drop to $100
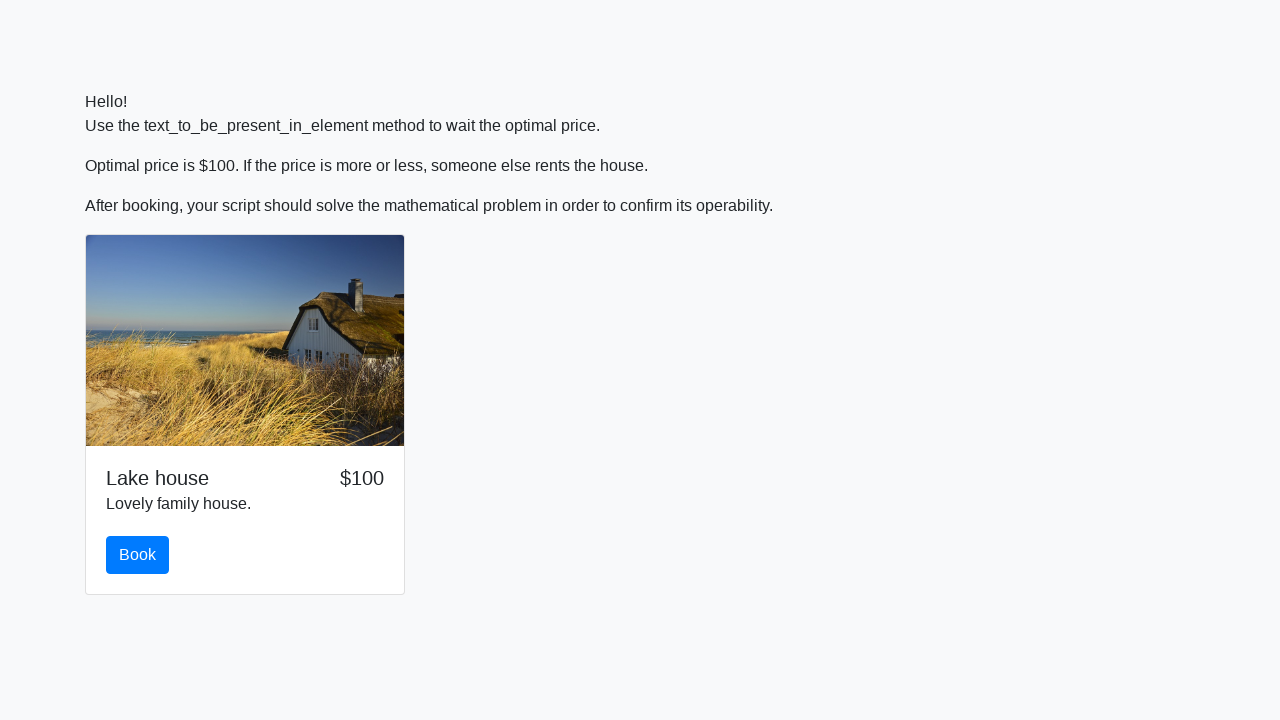

Clicked the book button at (138, 555) on #book
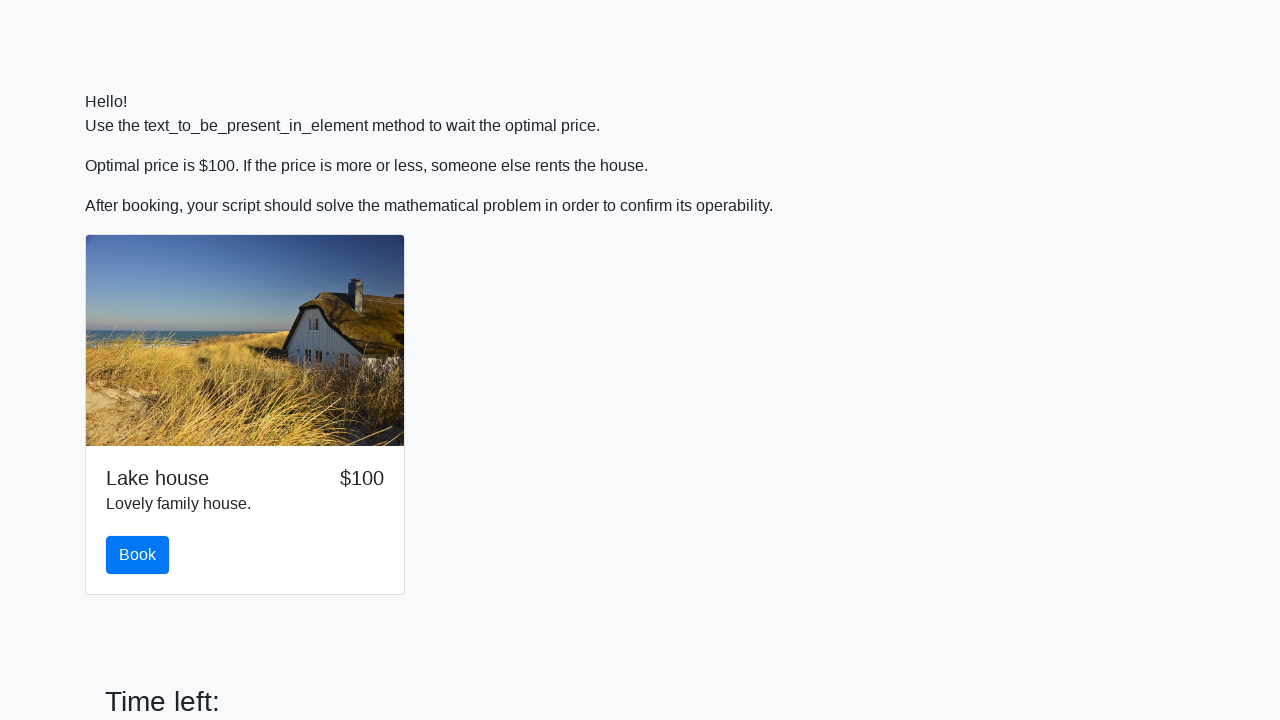

Retrieved input value for calculation
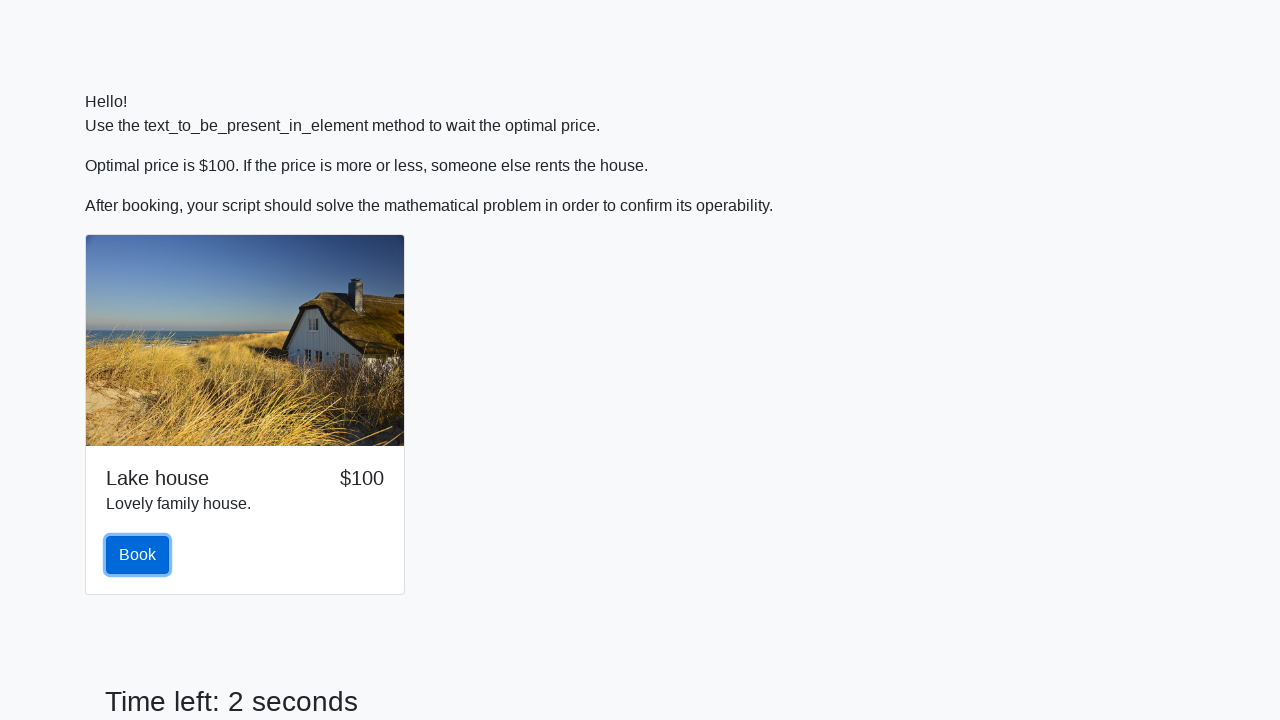

Calculated answer: 2.3393096145457926
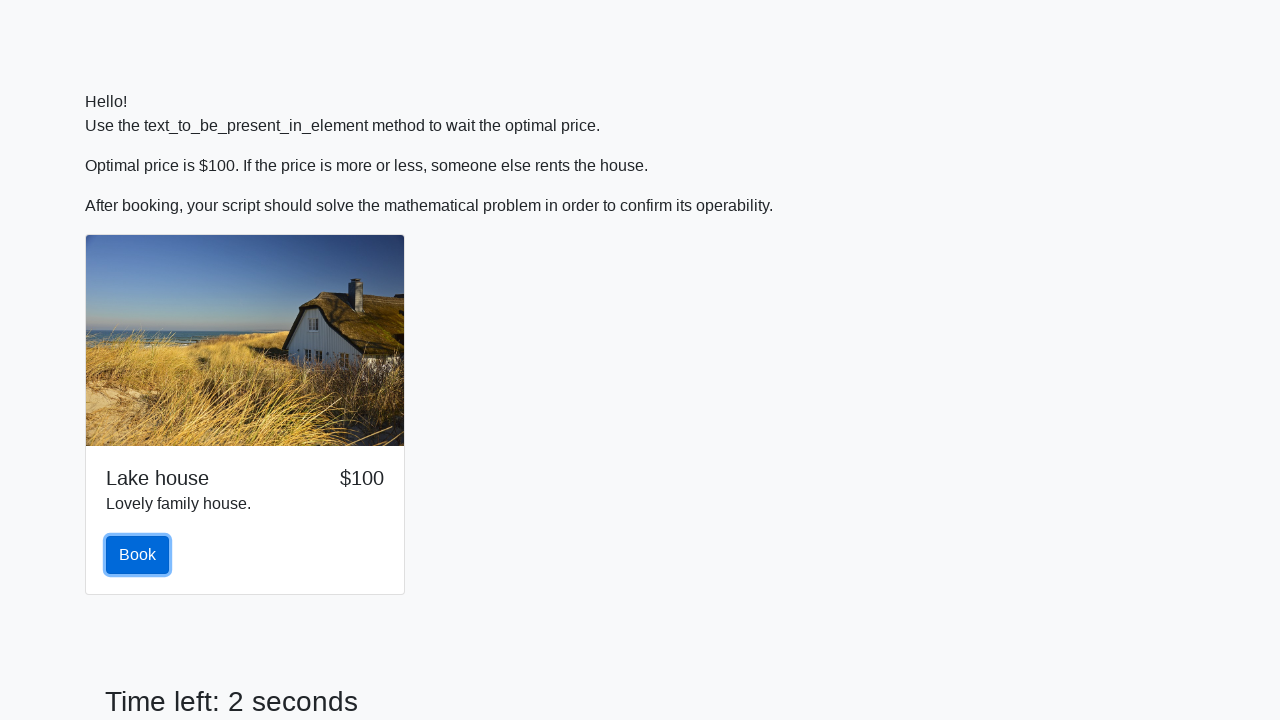

Filled in the calculated answer on #answer
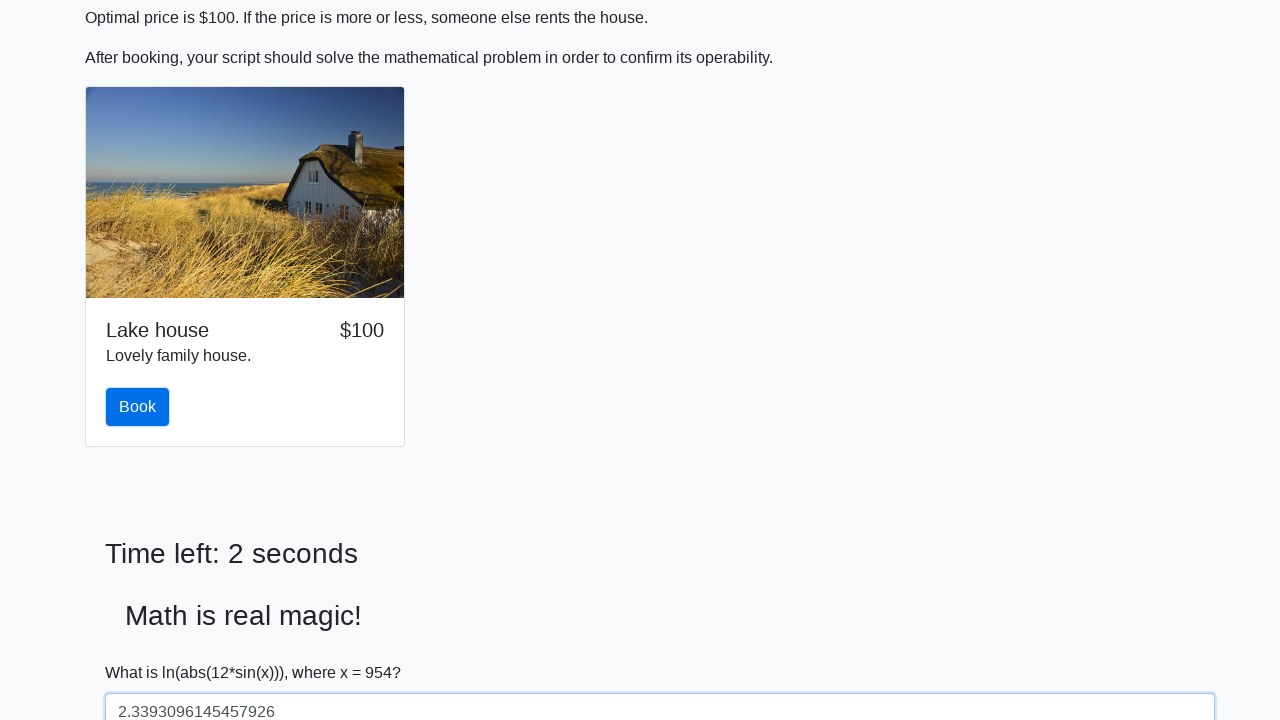

Scrolled to submit button
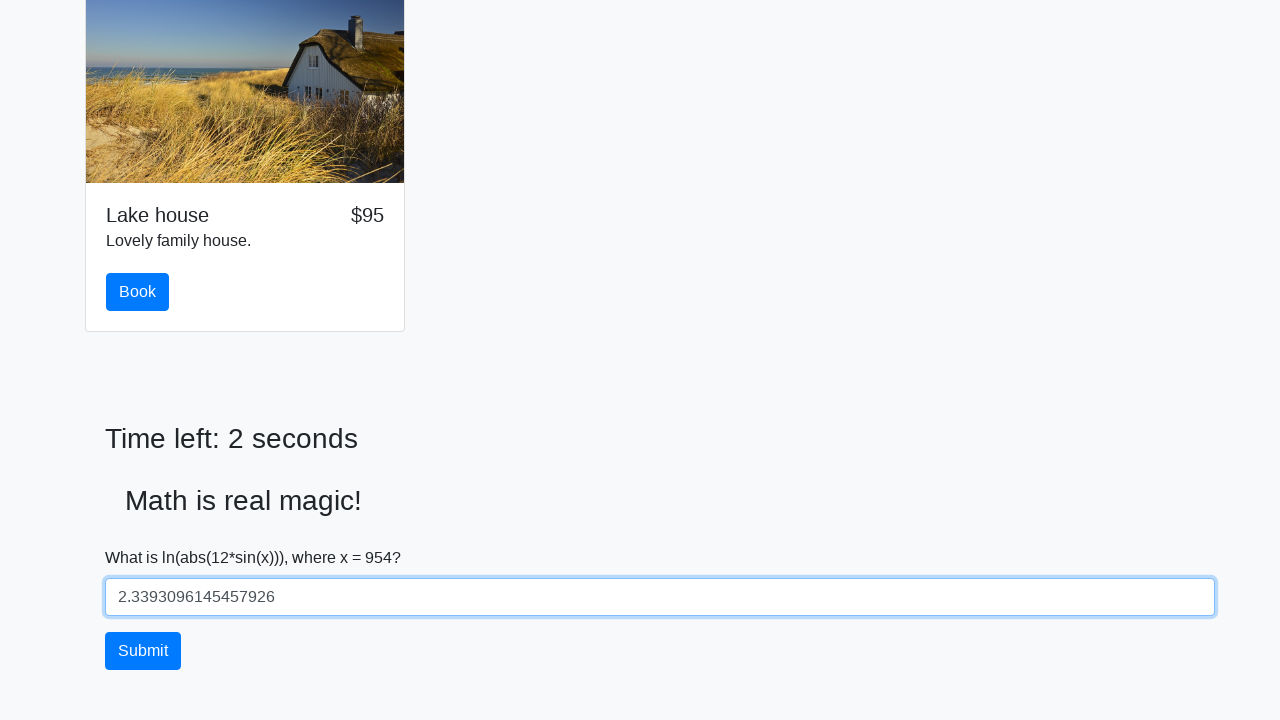

Clicked submit button to submit the answer at (143, 651) on #solve
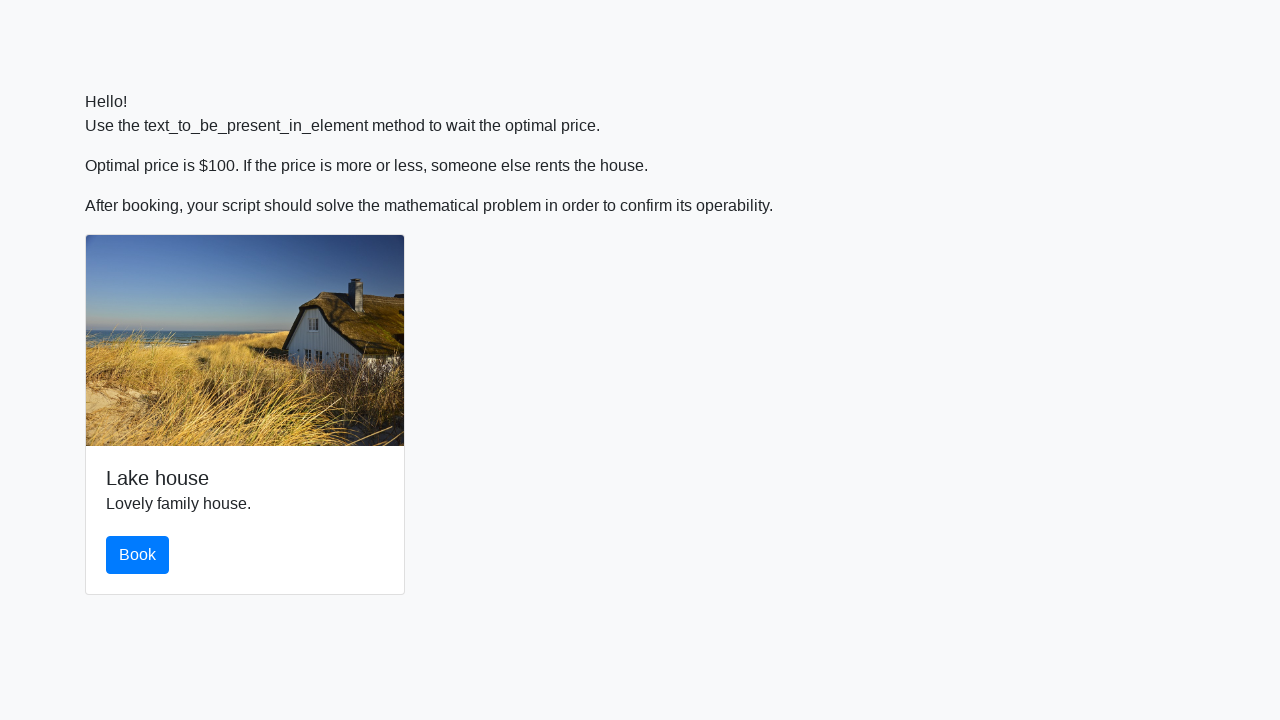

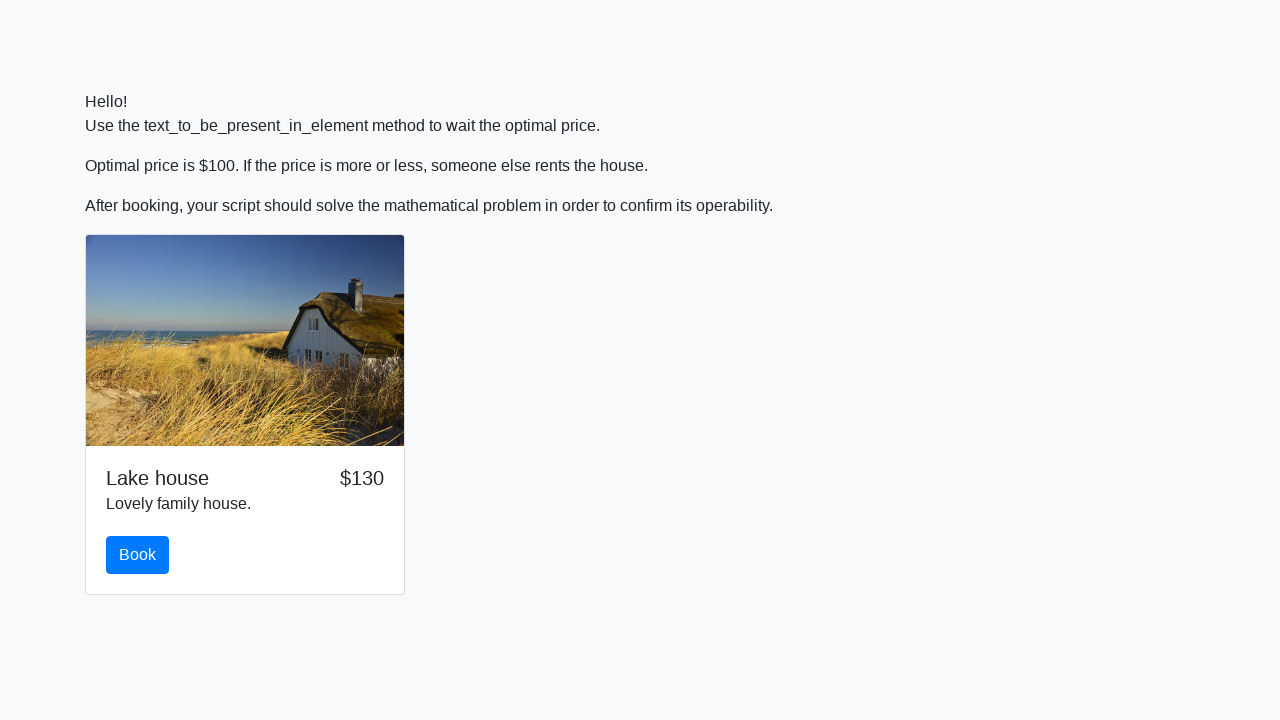